Tests the background color of a checkout button to verify it matches the expected hex color value

Starting URL: https://selectorshub.com/xpath-practice-page/

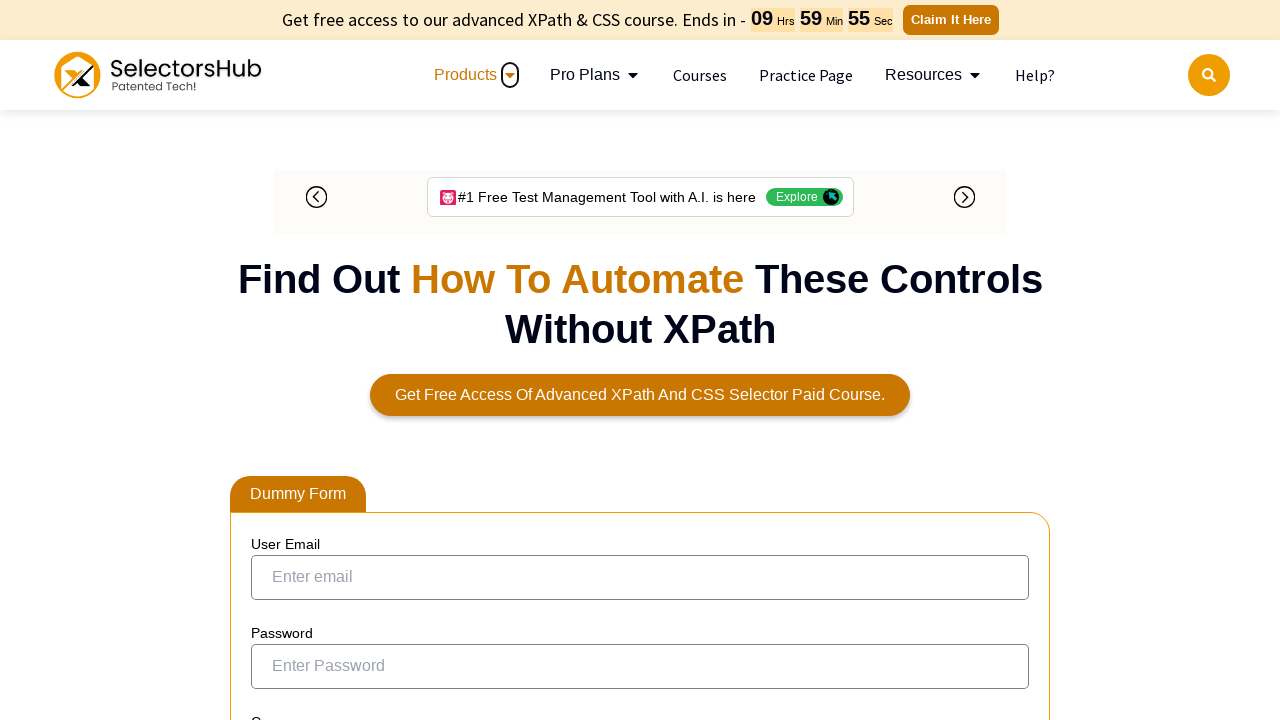

Located checkout button using XPath selector
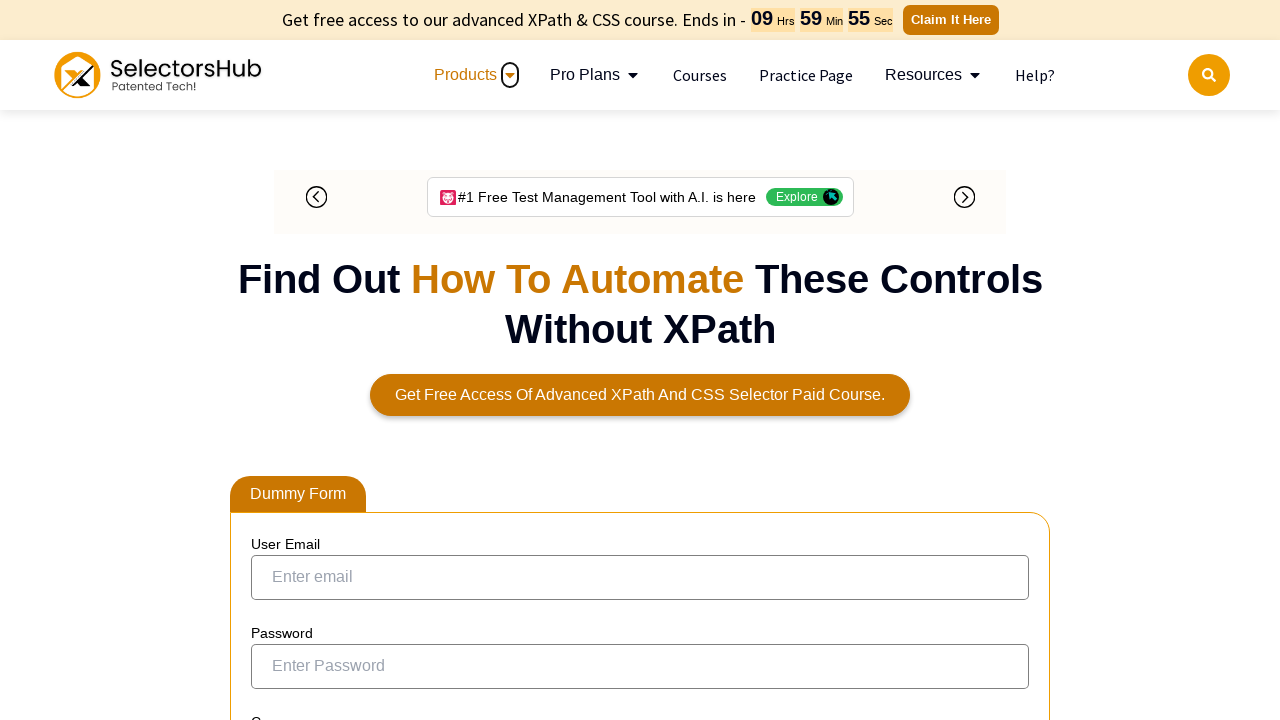

Waited 3 seconds for page elements to stabilize
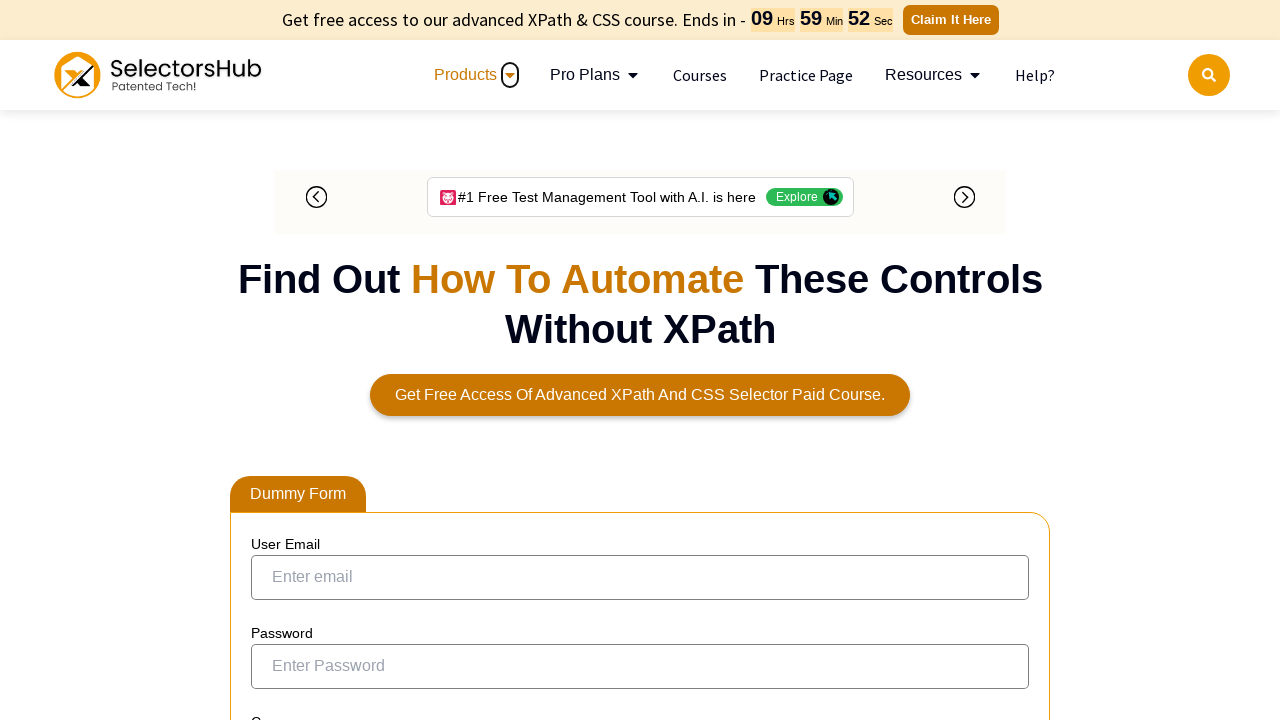

Retrieved computed background color from checkout button: rgb(202, 119, 2)
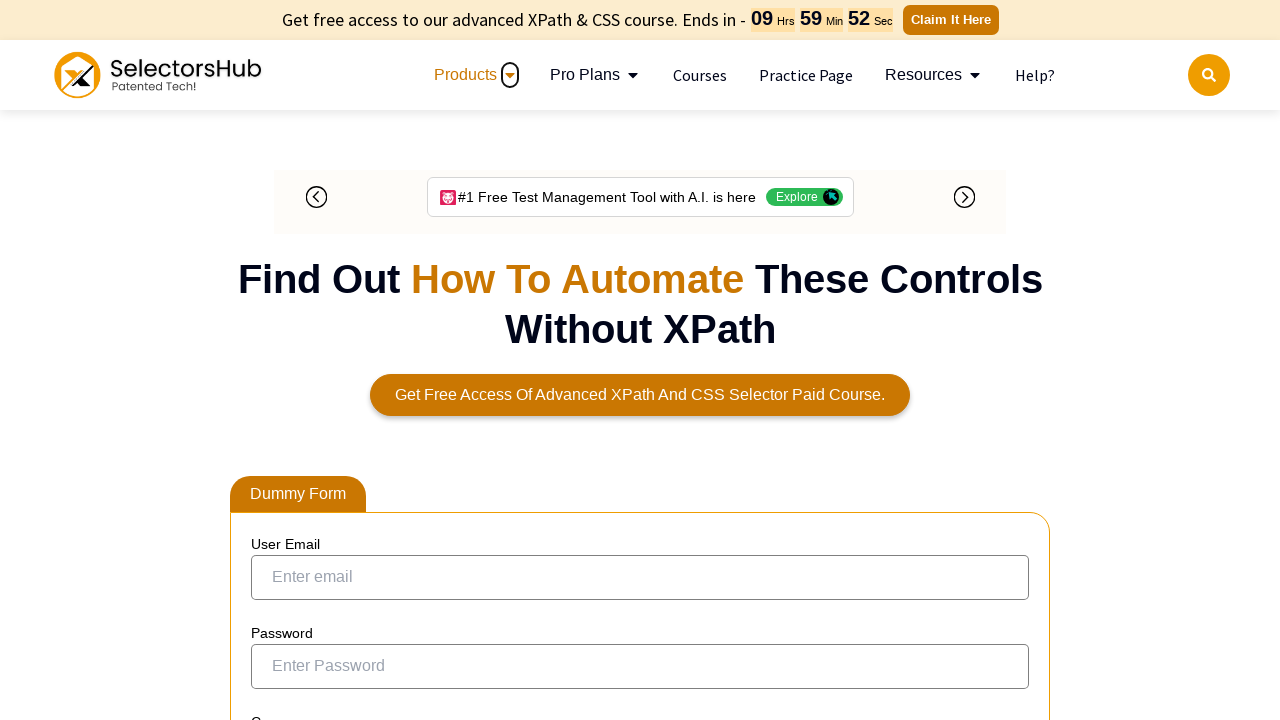

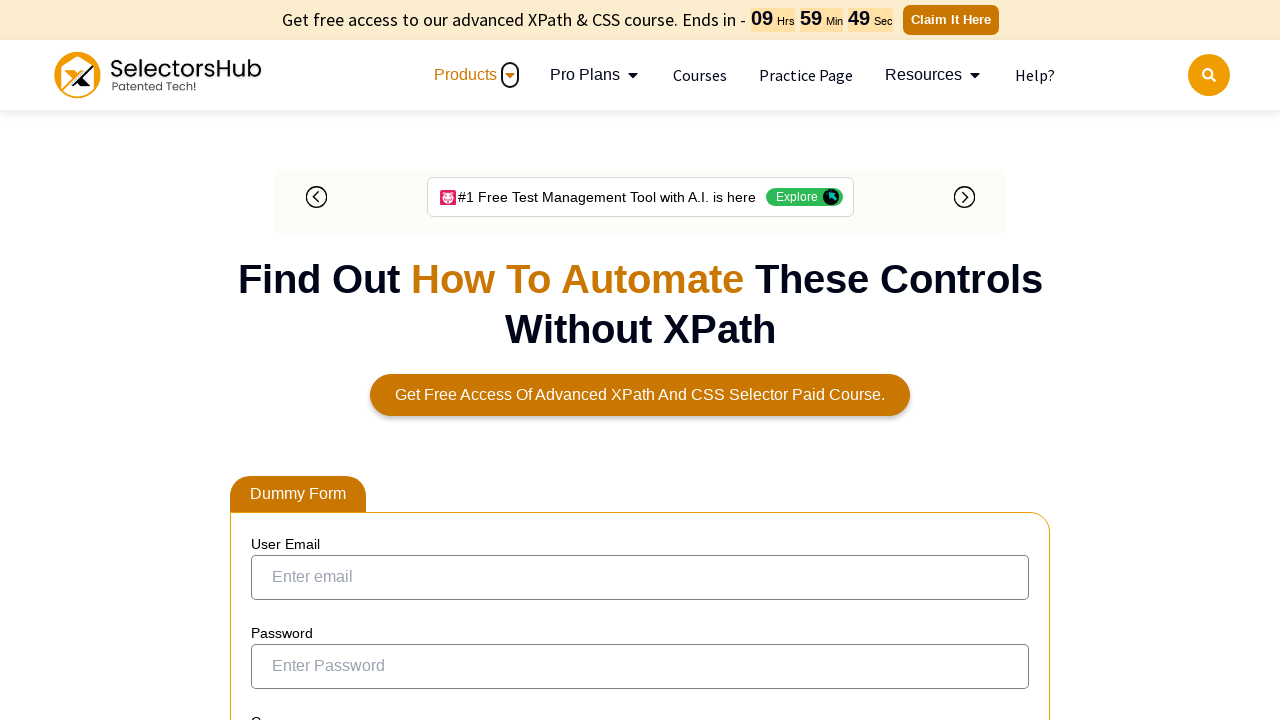